Tests handling of JavaScript alert dialogs by clicking a button that triggers an alert and accepting it

Starting URL: https://the-internet.herokuapp.com/javascript_alerts

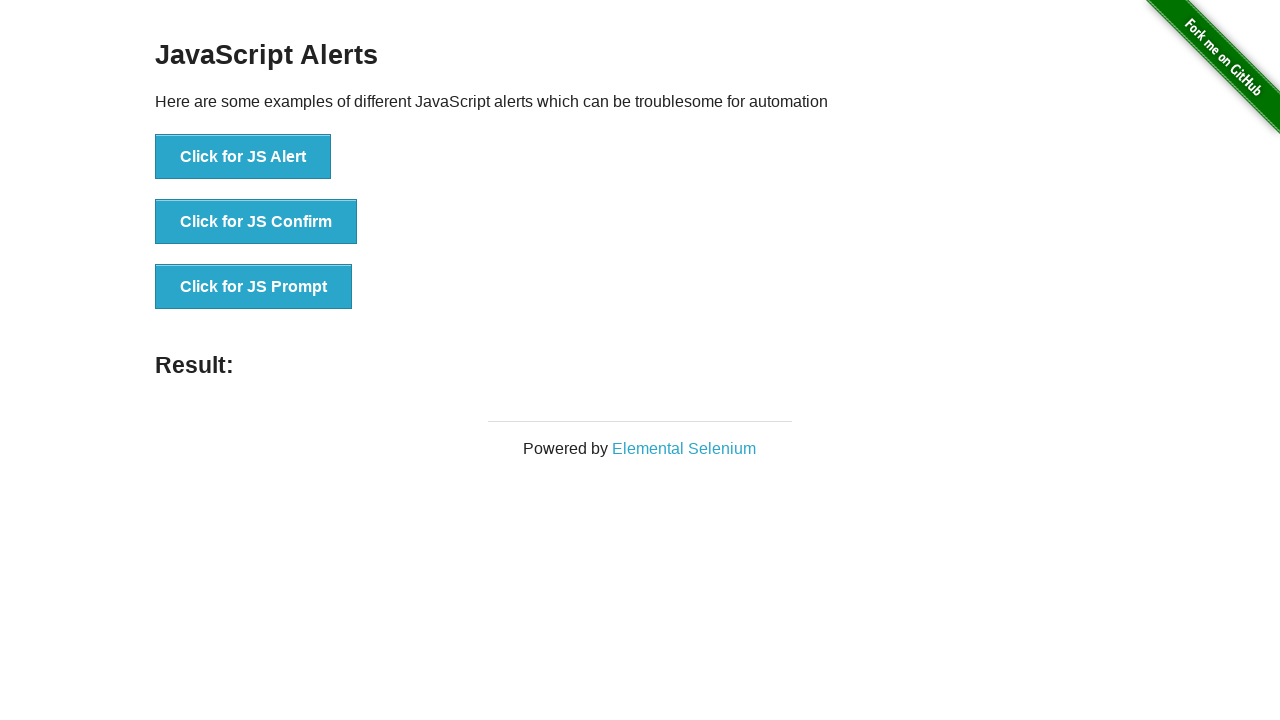

Set up dialog handler to accept alerts
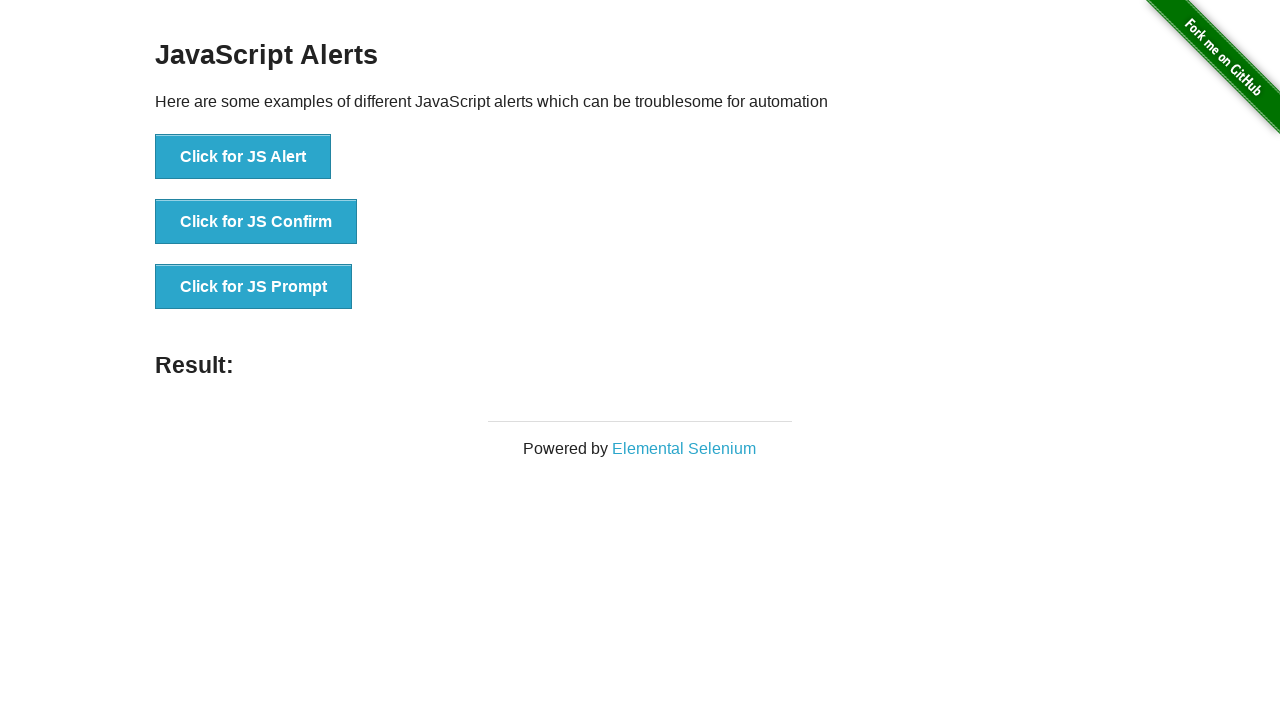

Clicked button to trigger JavaScript alert at (243, 157) on xpath=//button[text()='Click for JS Alert']
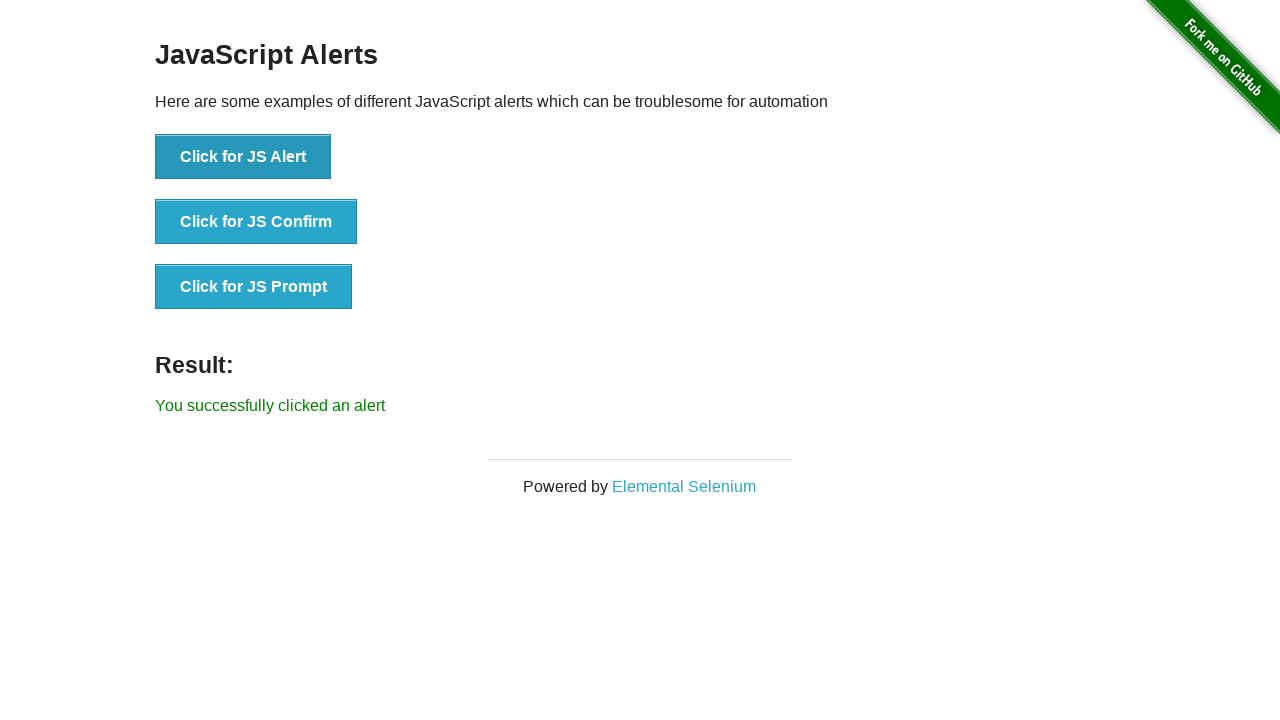

Waited for alert dialog handling to complete
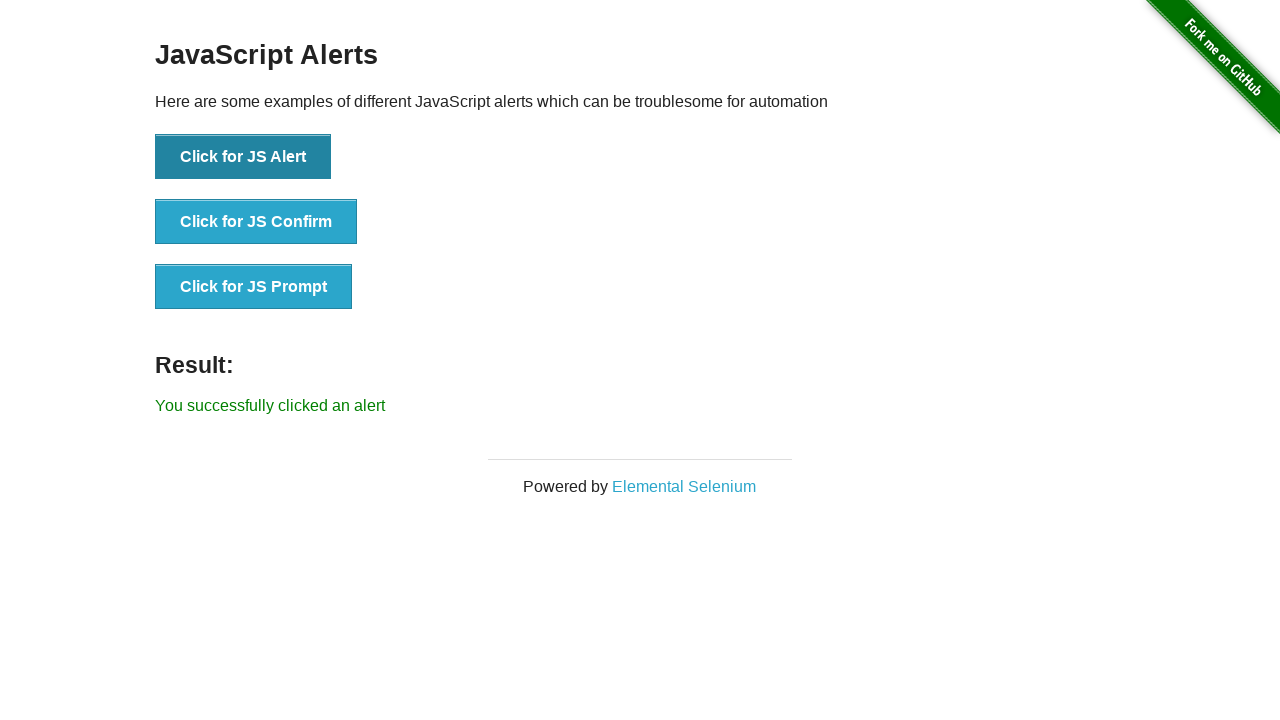

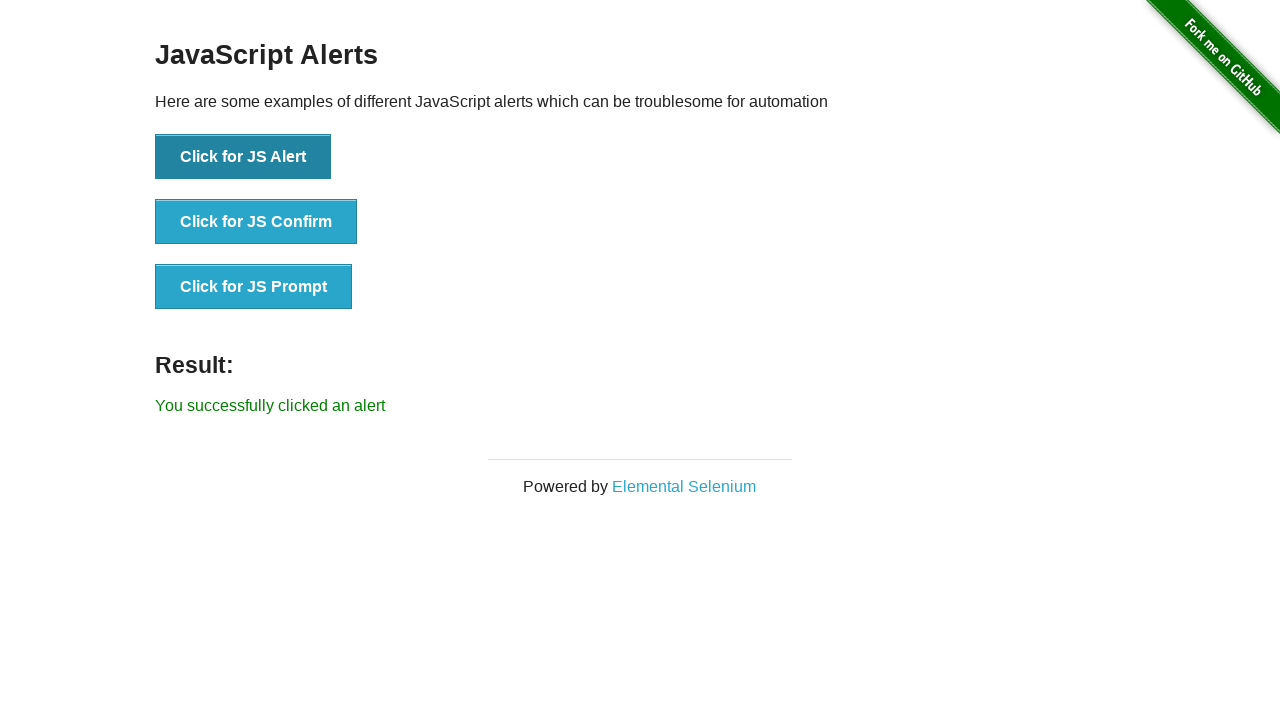